Tests that new todo items are added to the bottom of the list

Starting URL: https://demo.playwright.dev/todomvc

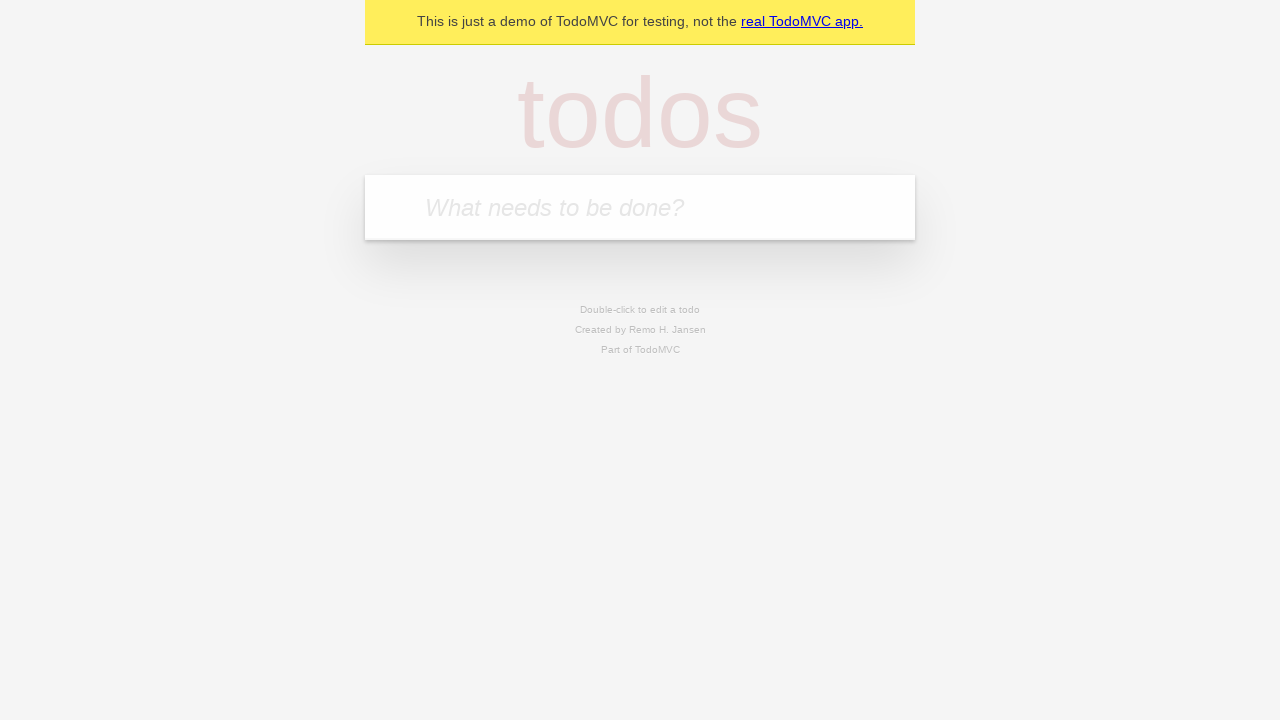

Filled new todo input with '1st item' on .new-todo
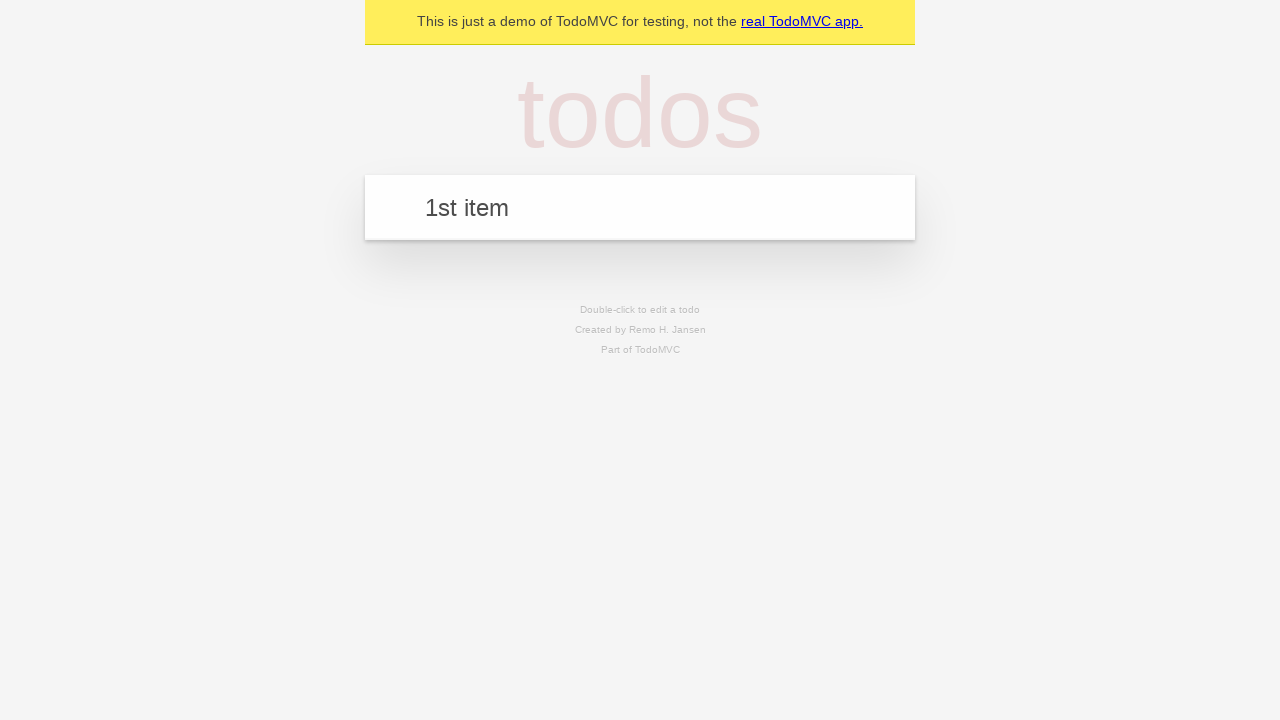

Pressed Enter to create first todo item on .new-todo
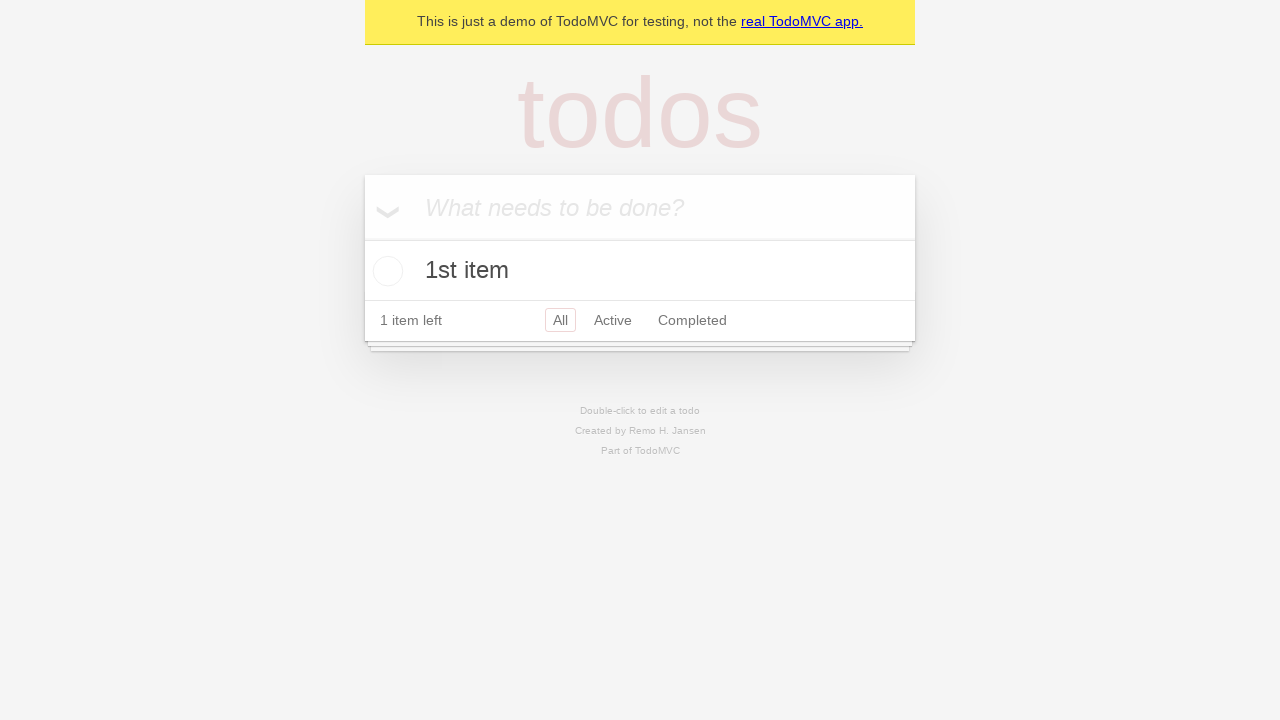

Filled new todo input with '2nd item' on .new-todo
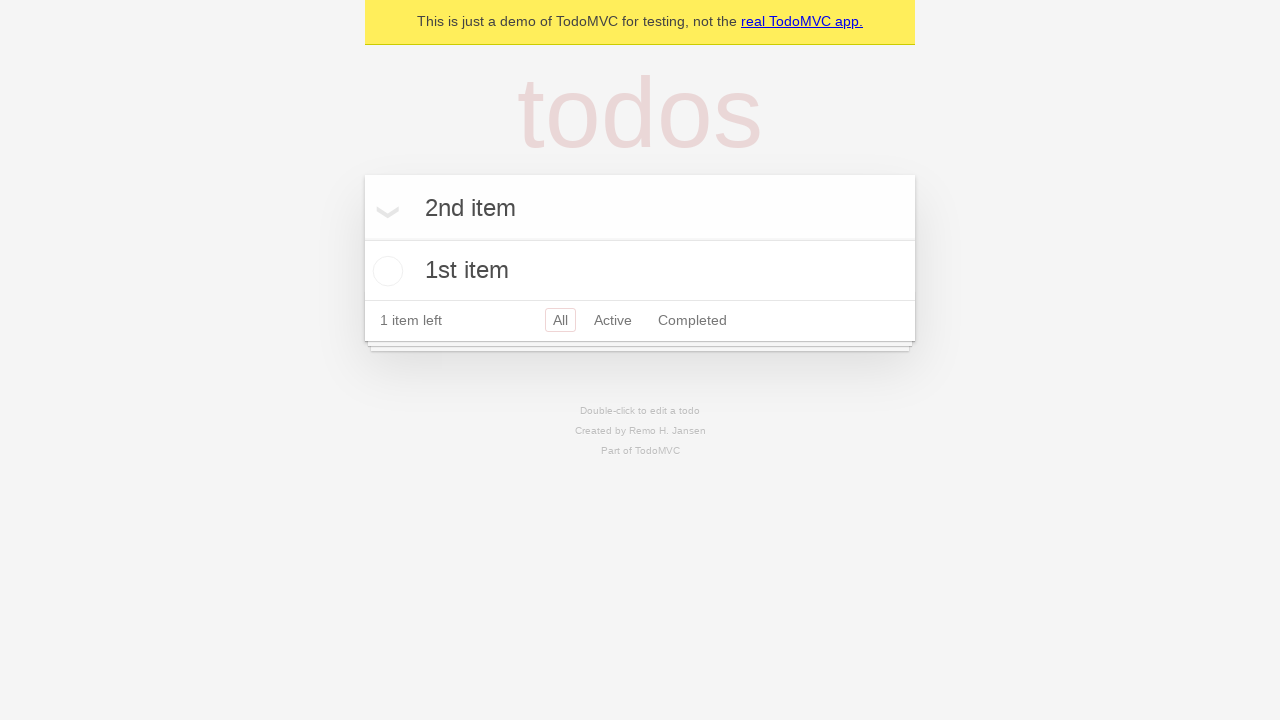

Pressed Enter to create second todo item on .new-todo
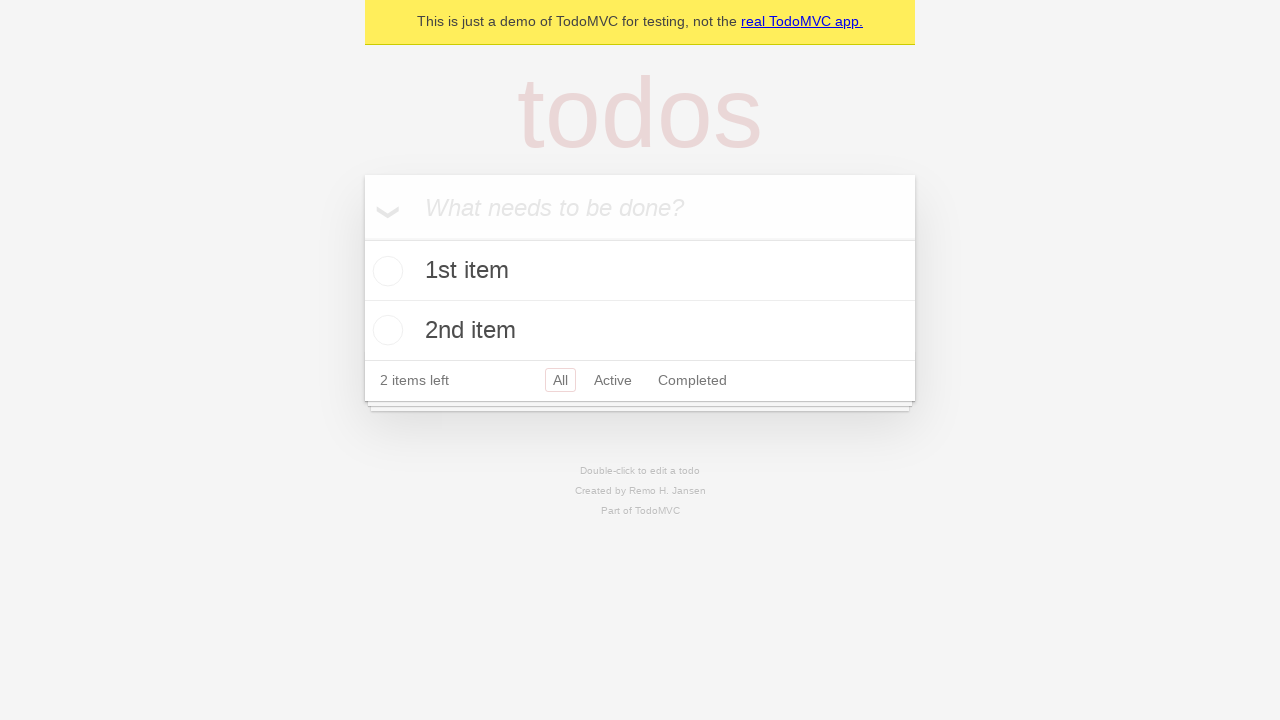

Retrieved text of last todo item
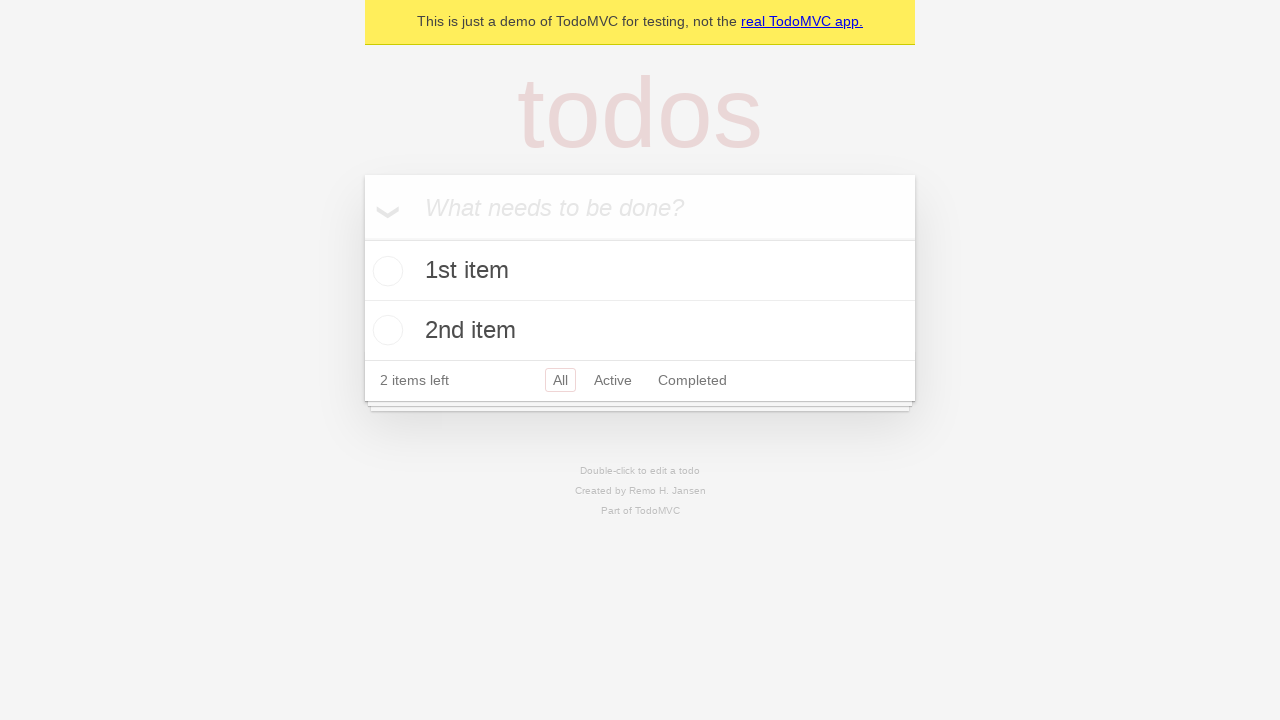

Verified last todo item is '2nd item'
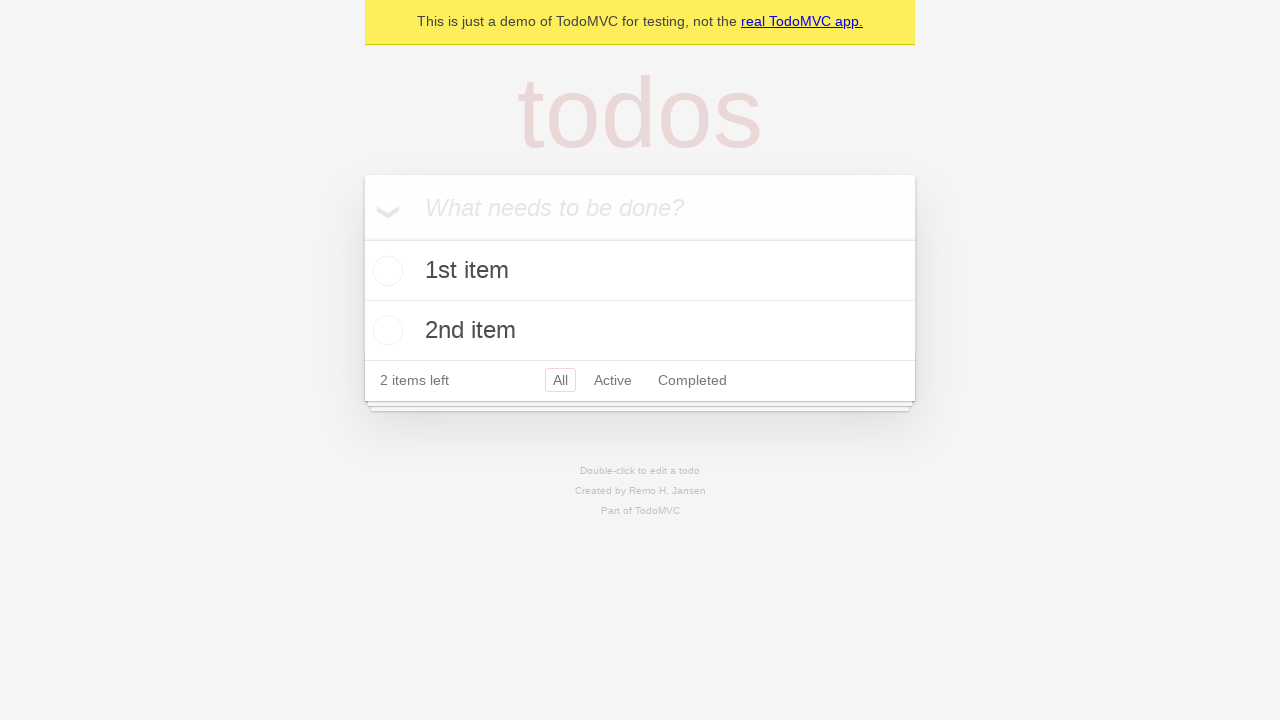

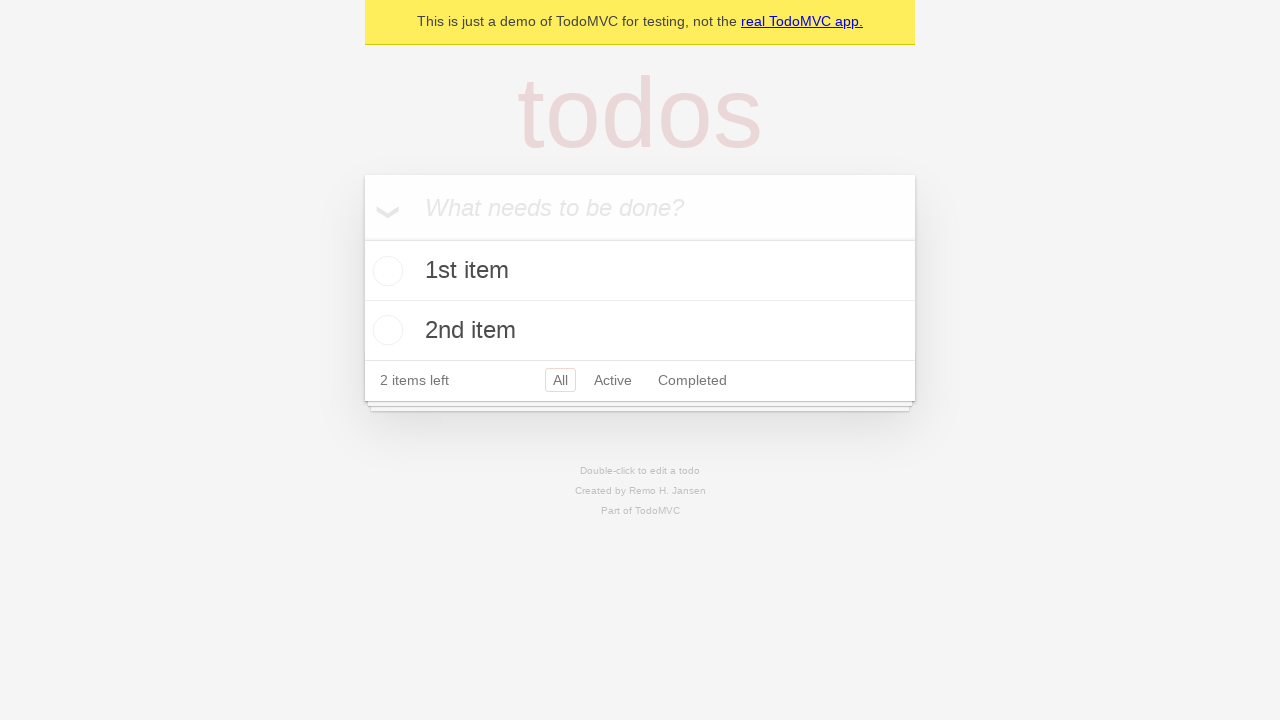